Tests different types of JavaScript alerts including simple alerts, confirmation dialogs, and prompt alerts with text input

Starting URL: http://demo.automationtesting.in/Alerts.html

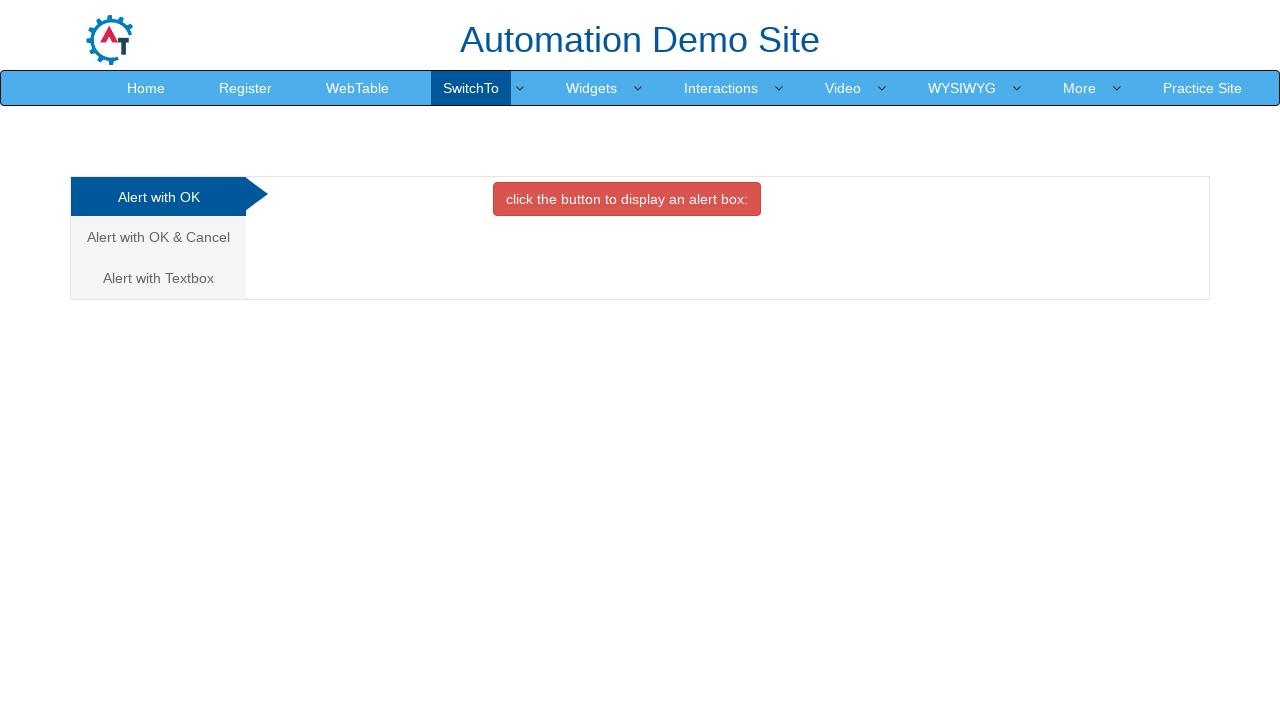

Clicked OK tab button to trigger simple alert at (627, 199) on xpath=//*[@id='OKTab']/button
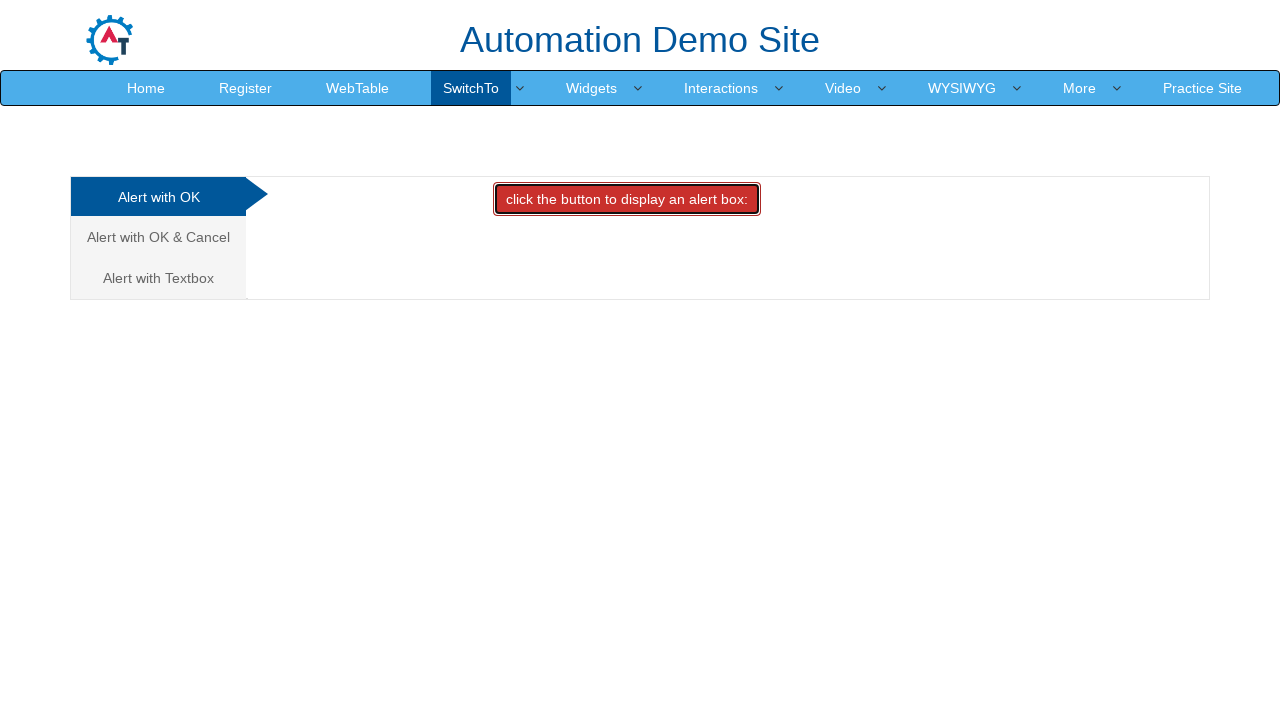

Set up dialog handler to accept simple alert
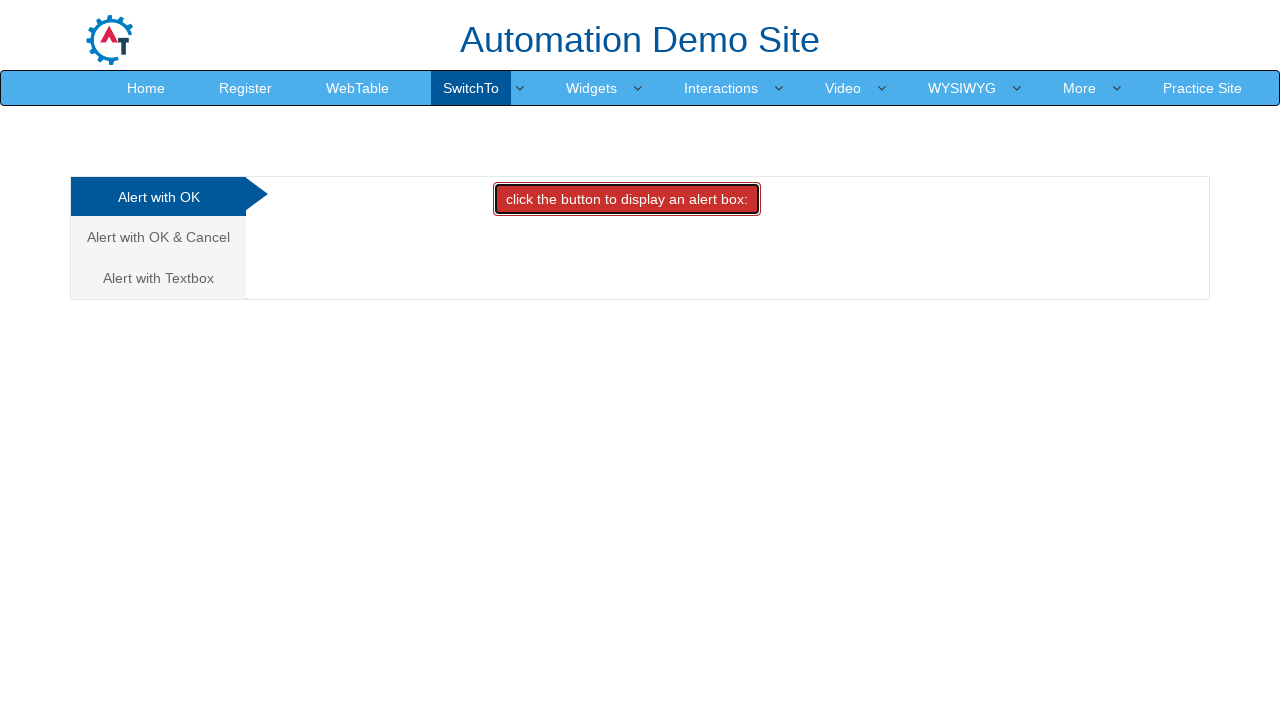

Navigated to confirmation dialog tab at (158, 237) on xpath=/html/body/div[1]/div/div/div/div[1]/ul/li[2]/a
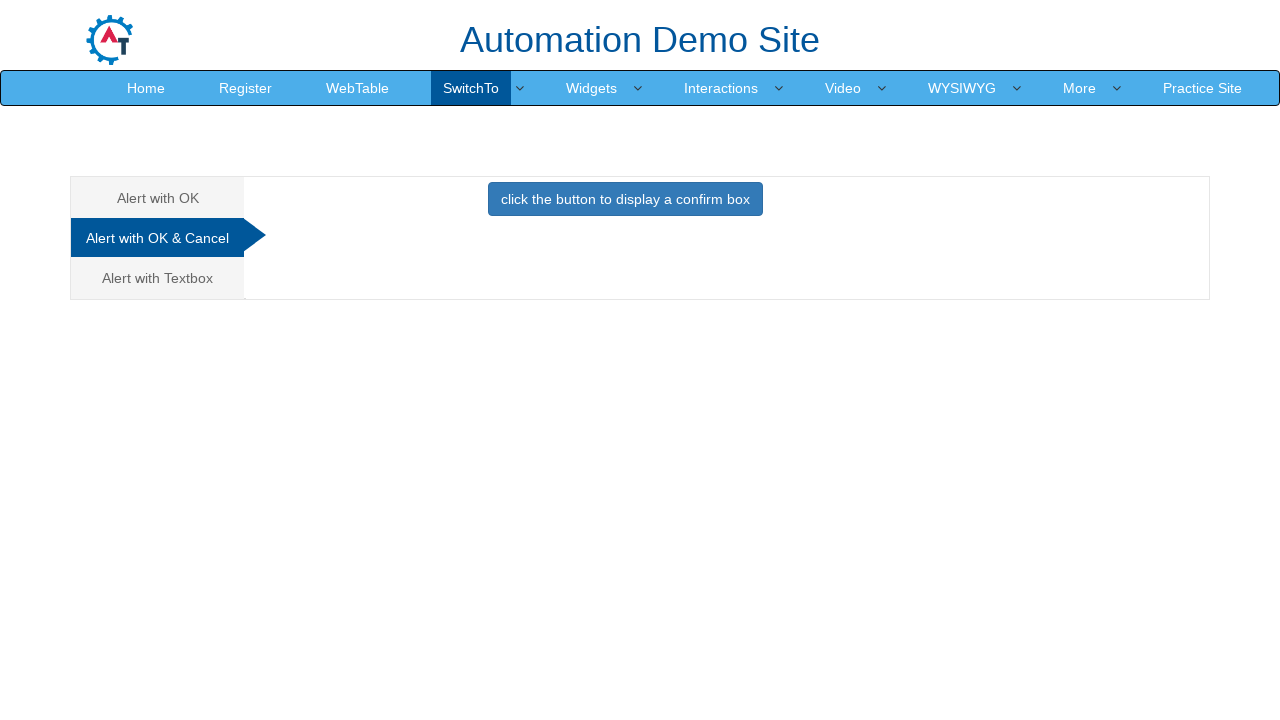

Clicked button to trigger confirmation dialog at (625, 199) on xpath=//*[@id='CancelTab']/button
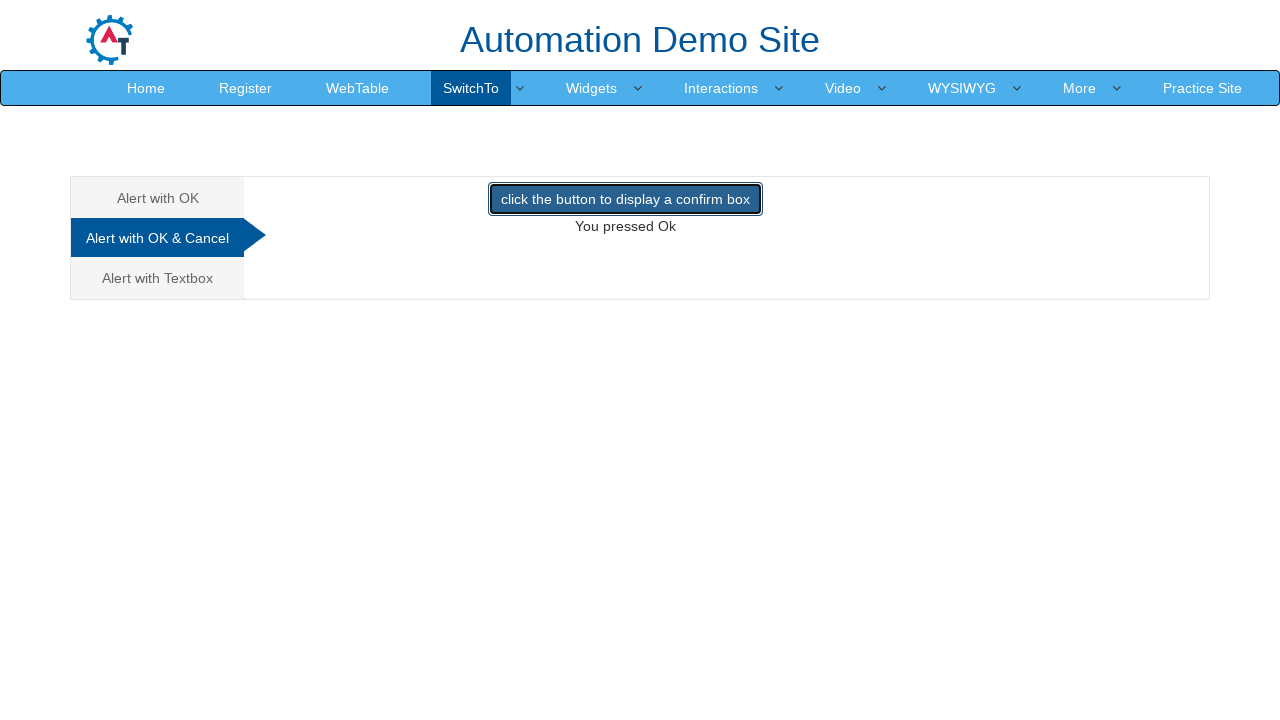

Set up dialog handler to dismiss confirmation dialog
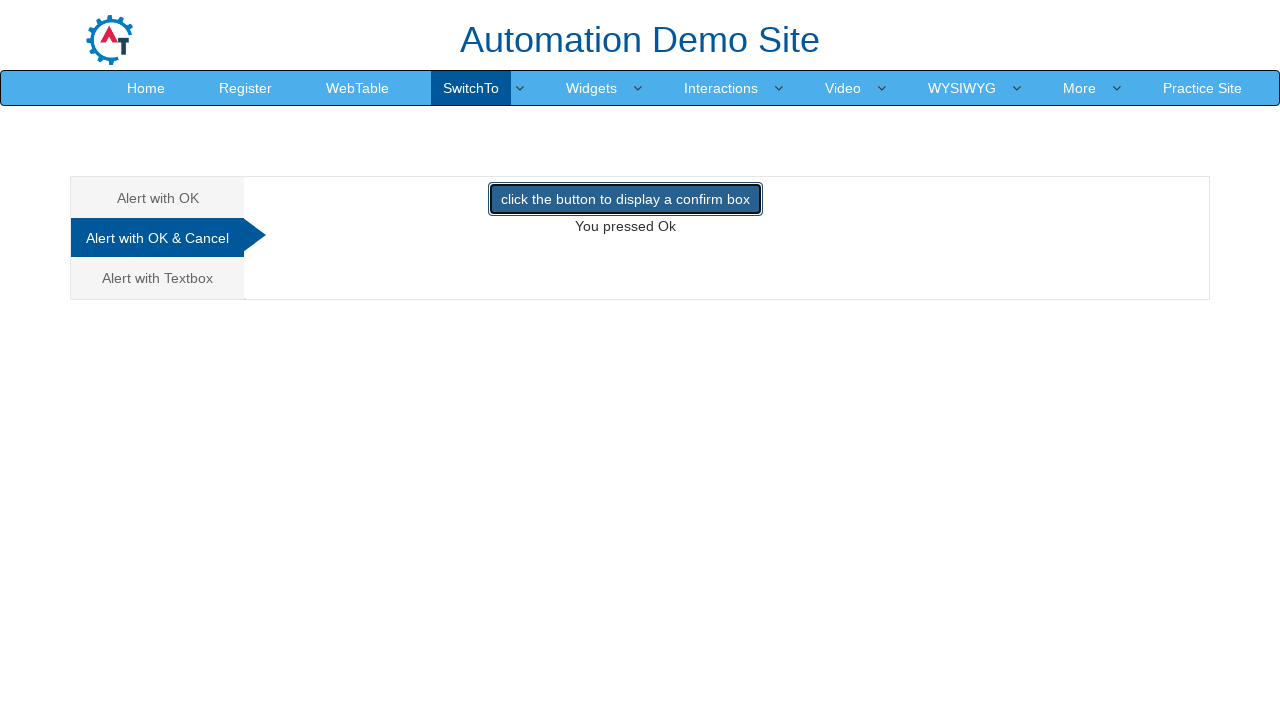

Navigated to prompt alert tab at (158, 278) on xpath=/html/body/div[1]/div/div/div/div[1]/ul/li[3]/a
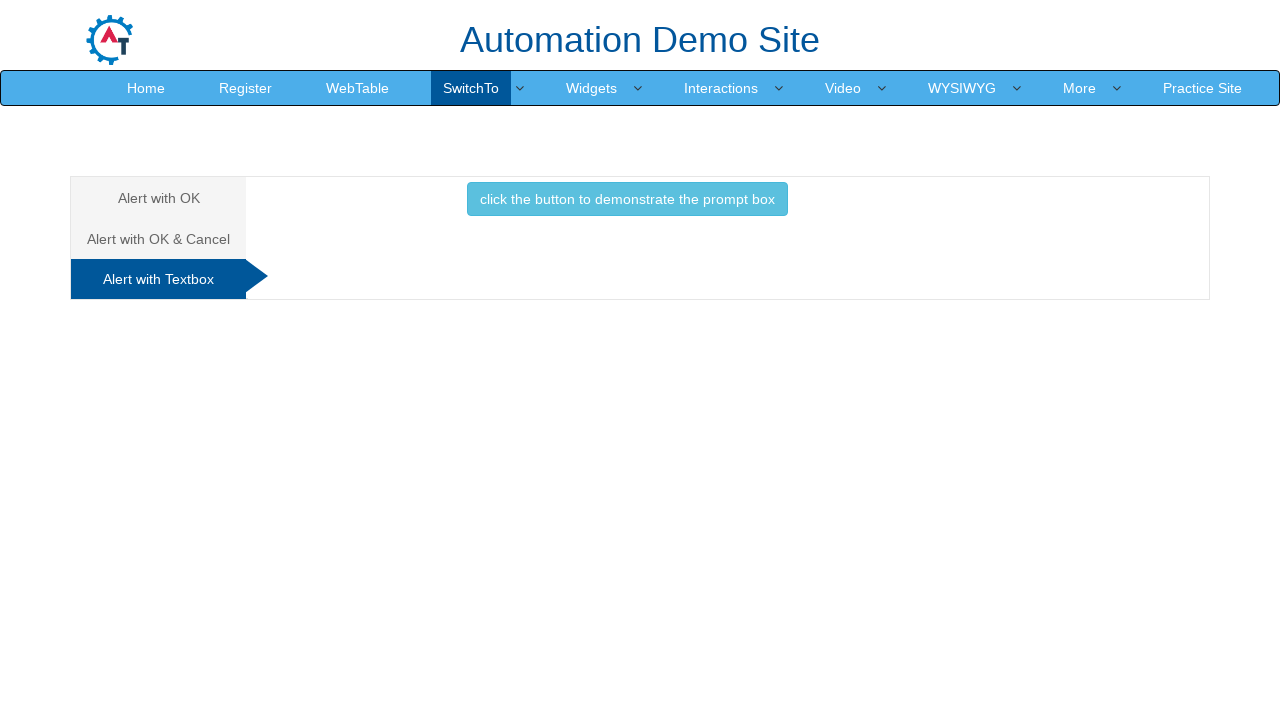

Set up dialog handler to accept prompt alert with text input 'Sushma'
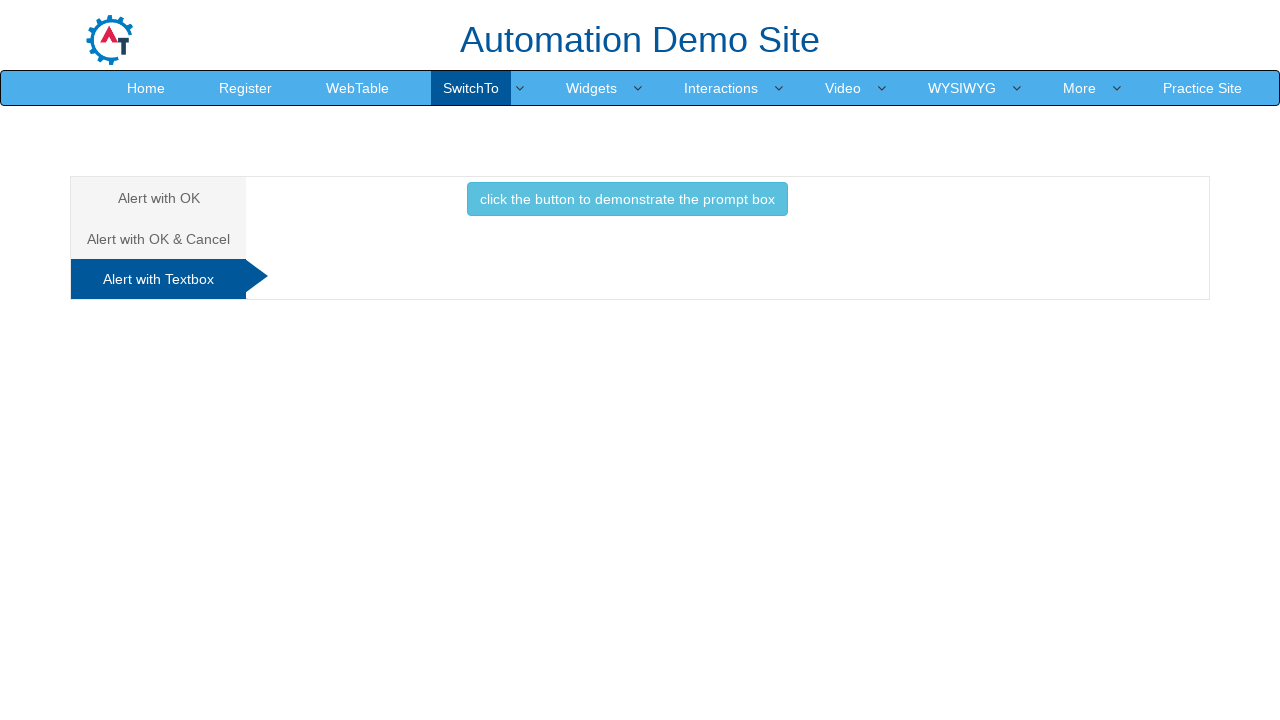

Clicked button to trigger prompt alert at (627, 199) on xpath=//*[@id='Textbox']/button
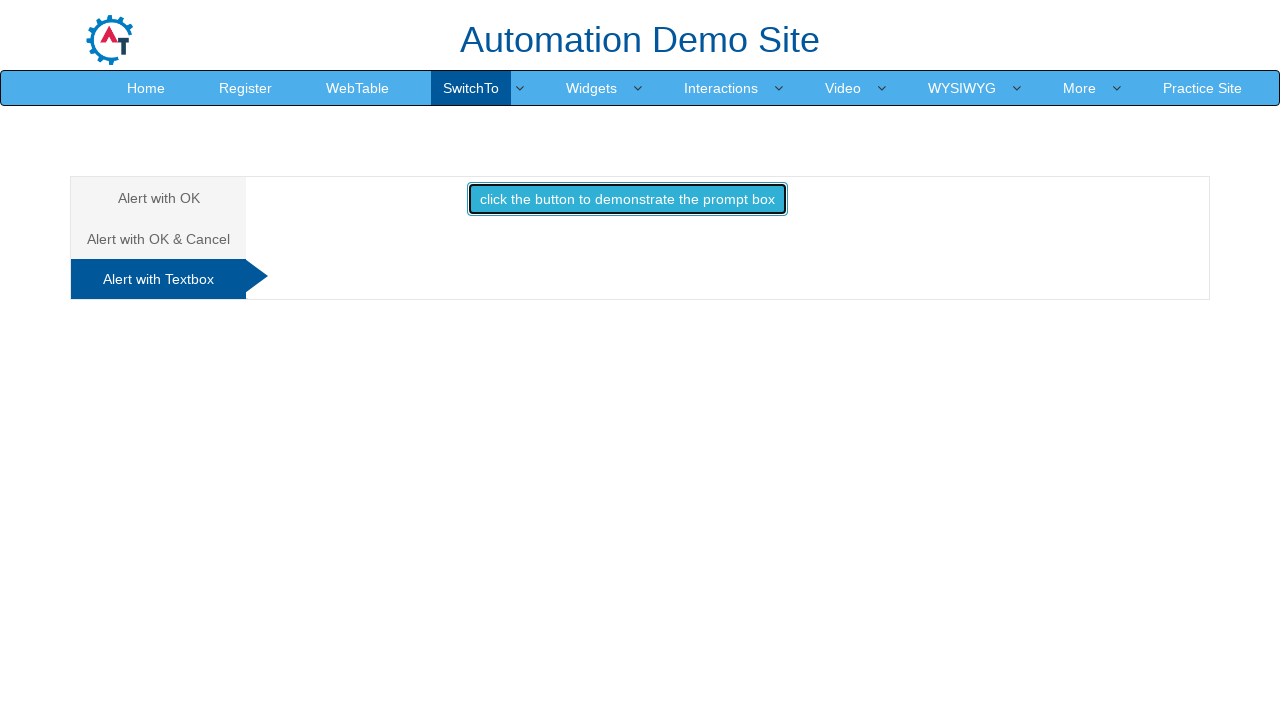

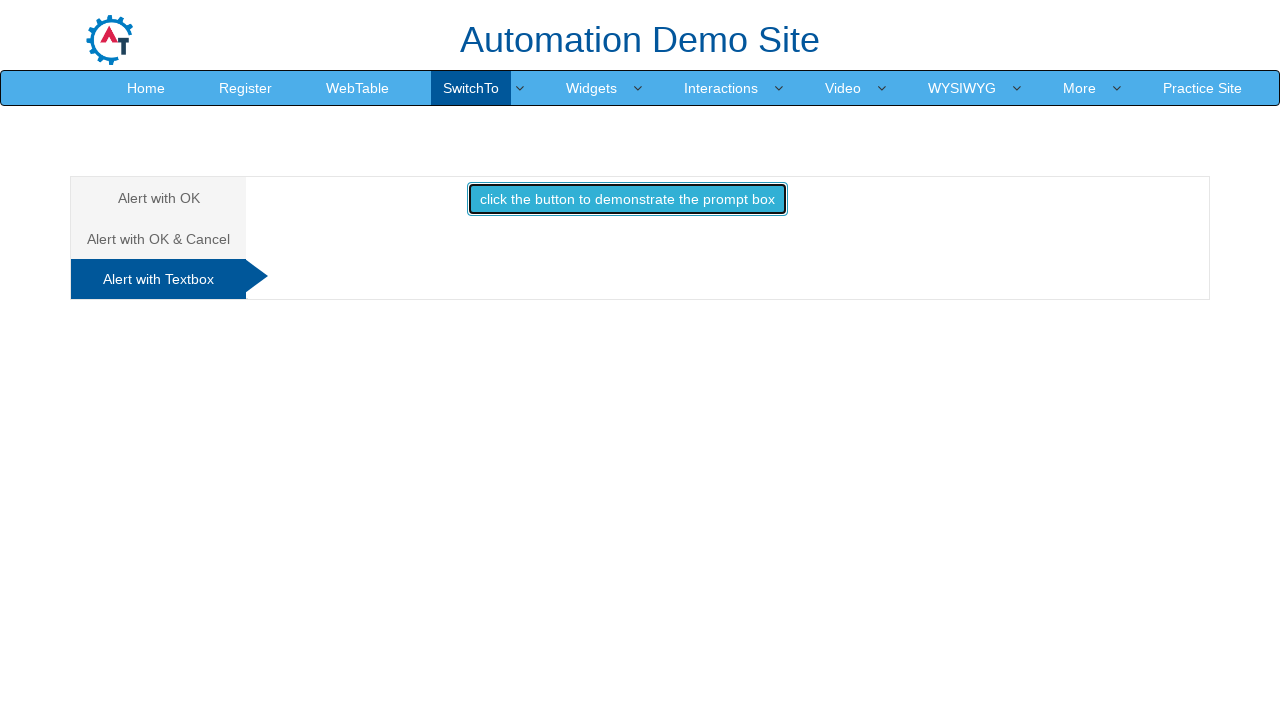